Tests dynamic loading functionality by clicking a start button and waiting for dynamically loaded content to appear

Starting URL: http://the-internet.herokuapp.com/dynamic_loading/2

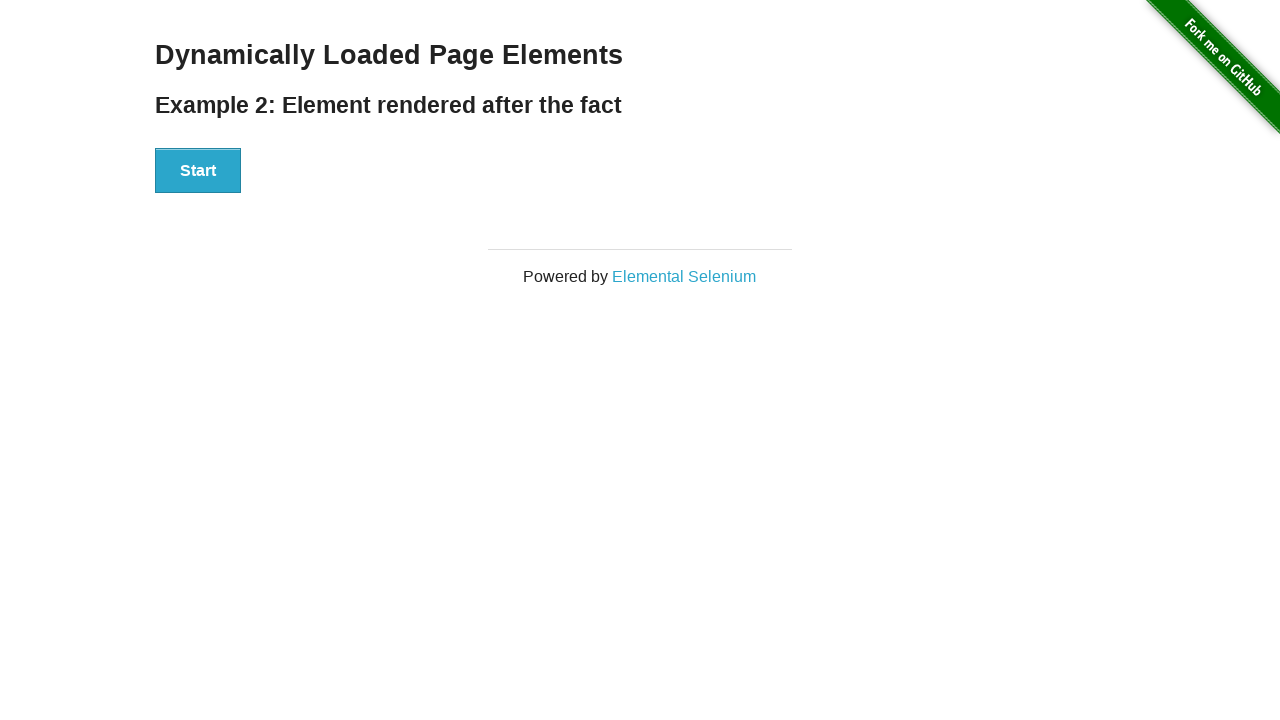

Clicked start button to trigger dynamic loading at (198, 171) on #start > button
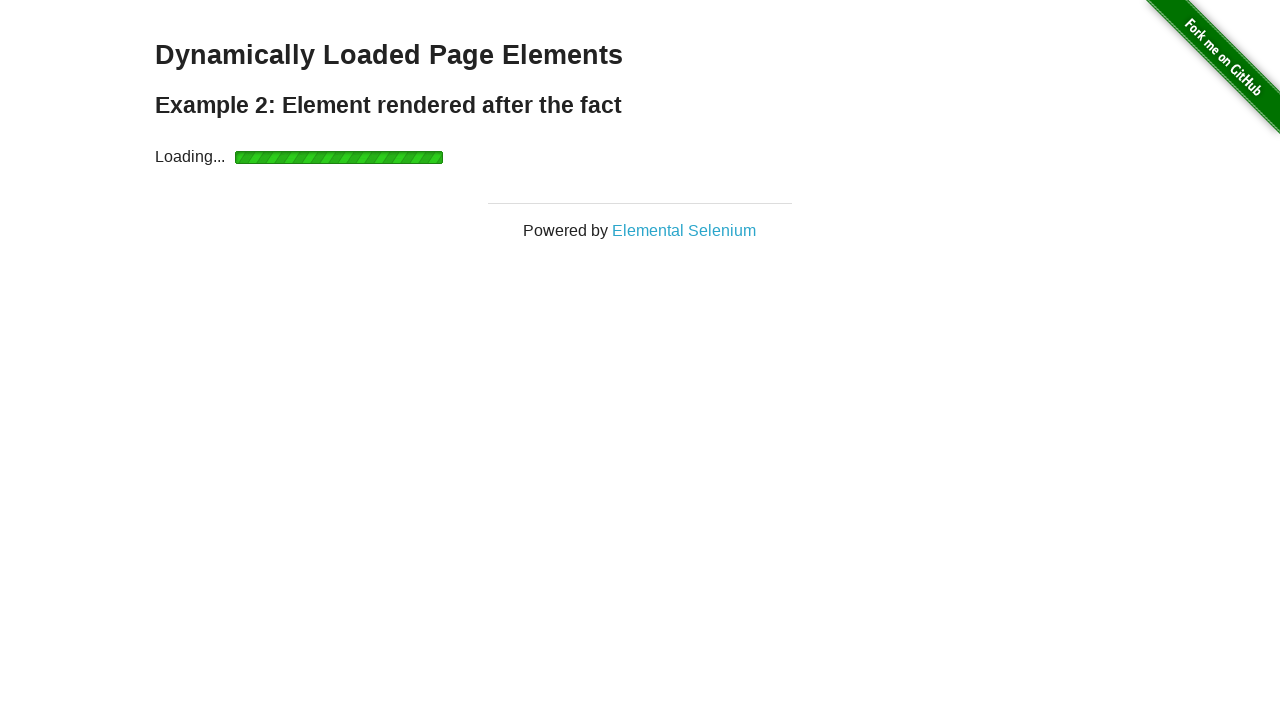

Dynamically loaded finish element appeared and became visible
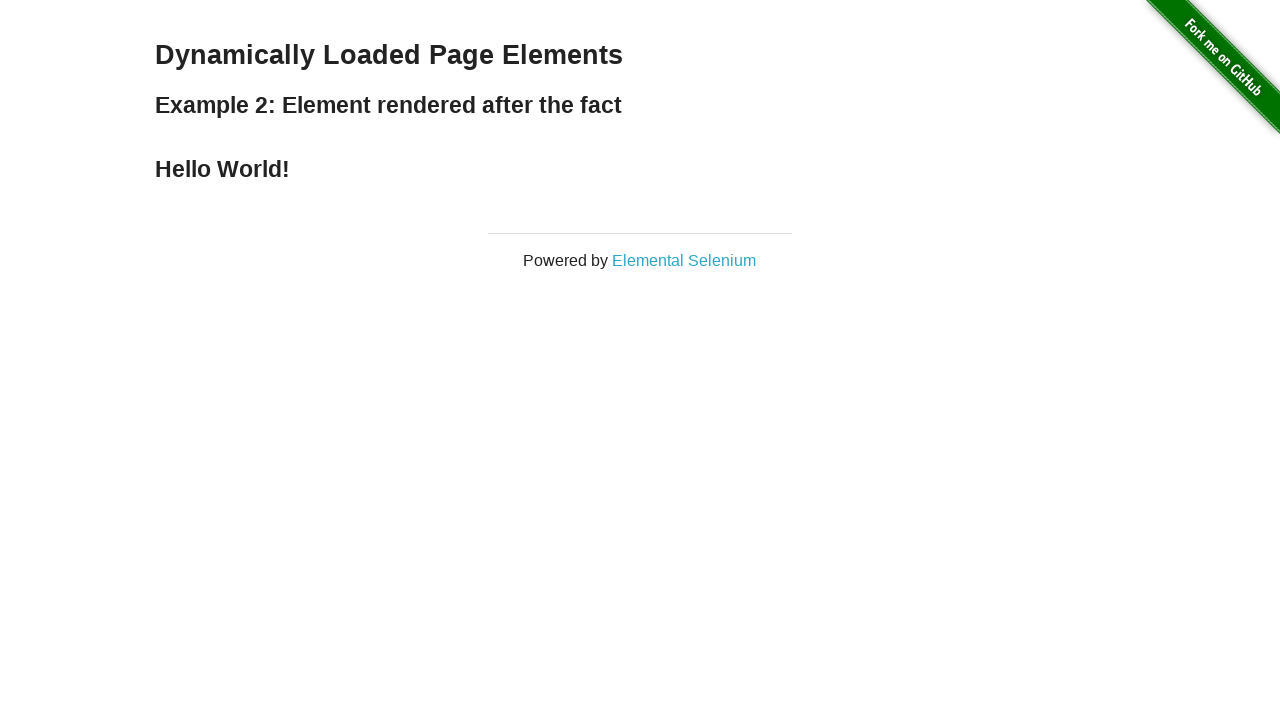

Retrieved text content from dynamically loaded finish element
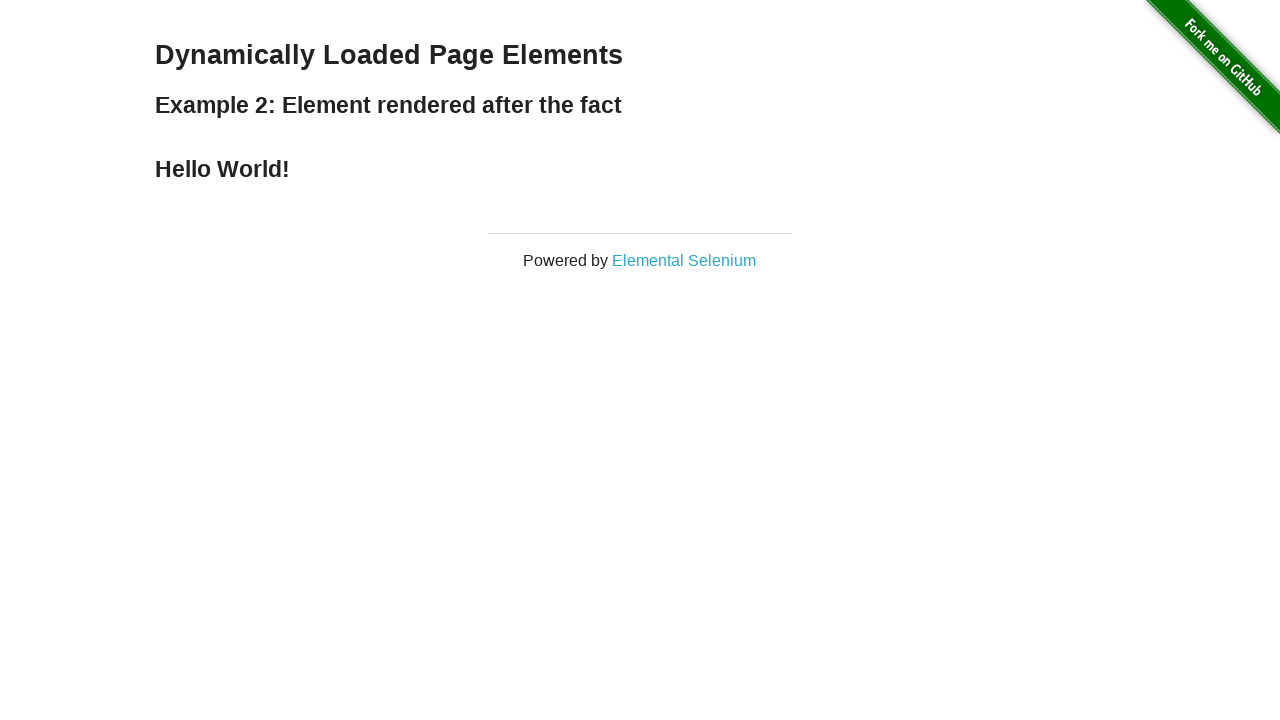

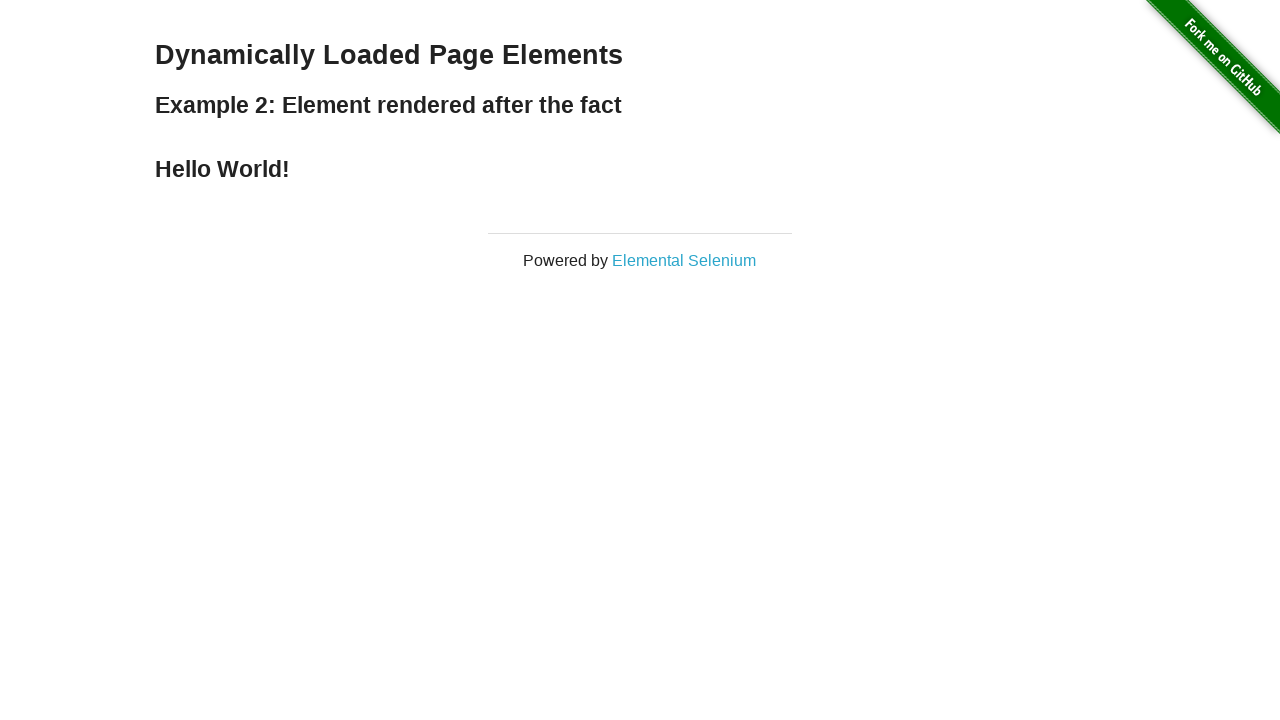